Navigates to practice form page and verifies h5 element is present

Starting URL: https://demoqa.com/automation-practice-form

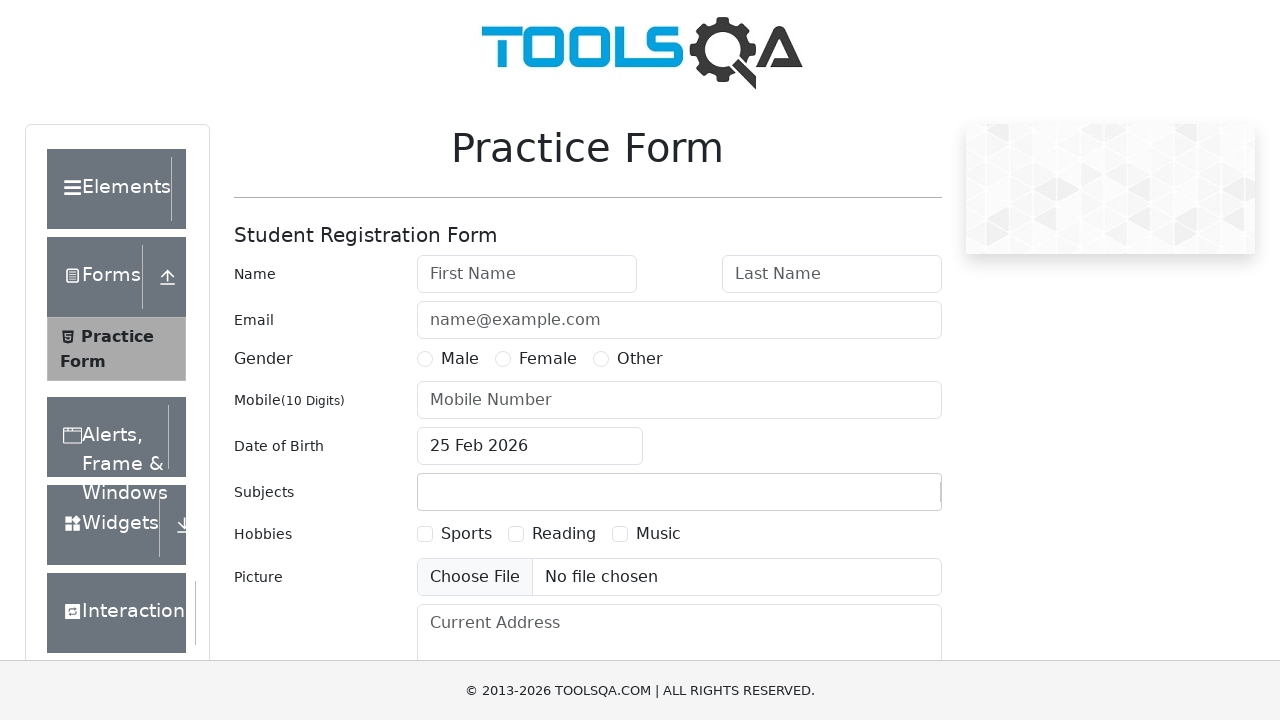

Navigated to practice form page at https://demoqa.com/automation-practice-form
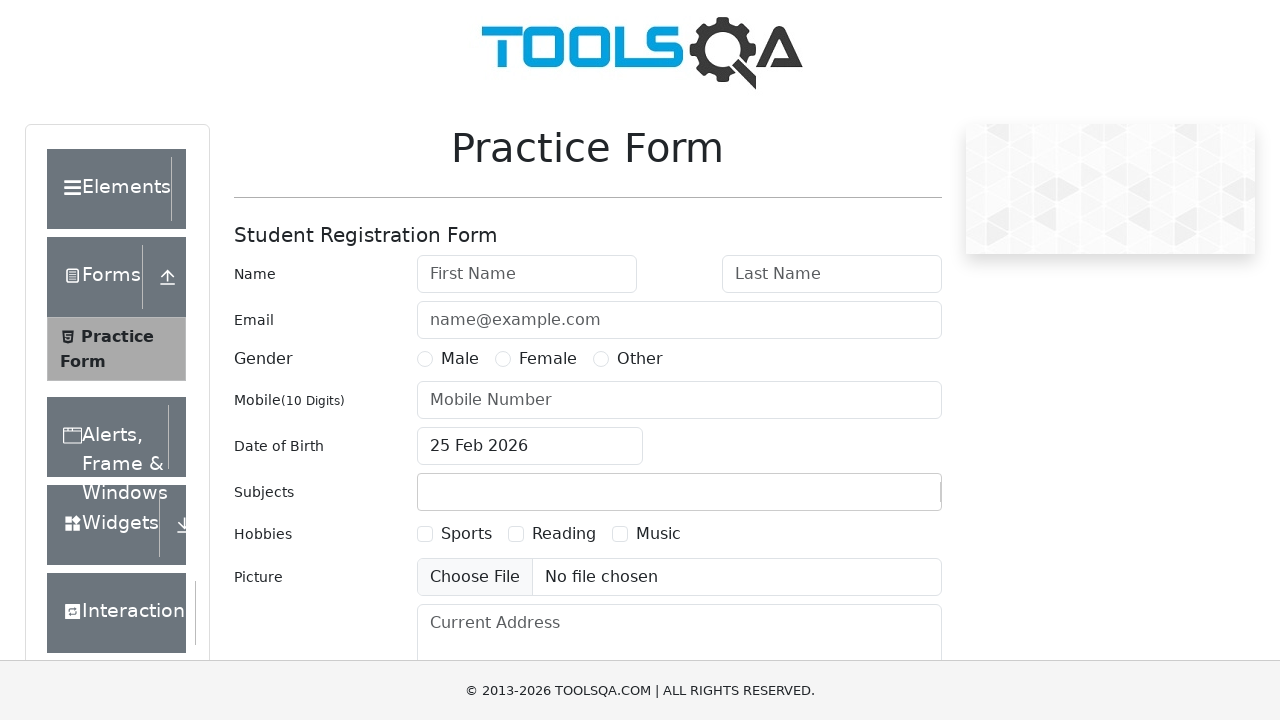

h5 element is present and visible on the page
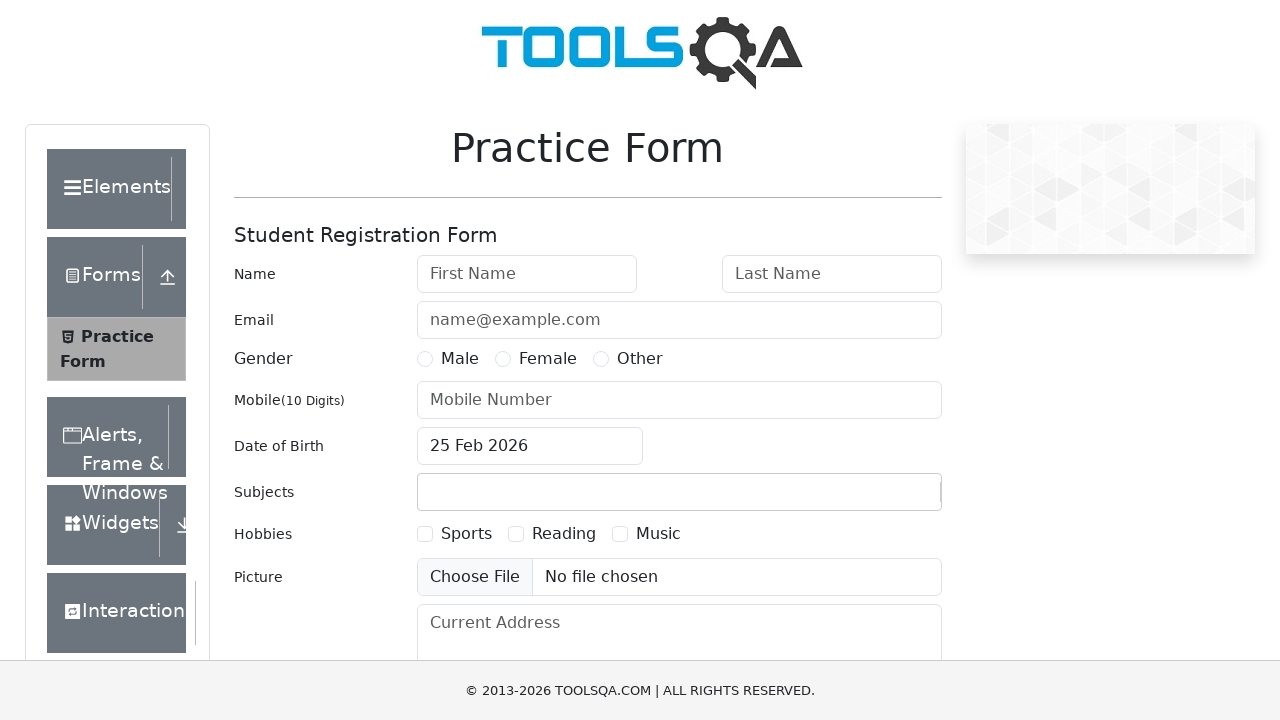

Verified that h5 element is present (assertion passed)
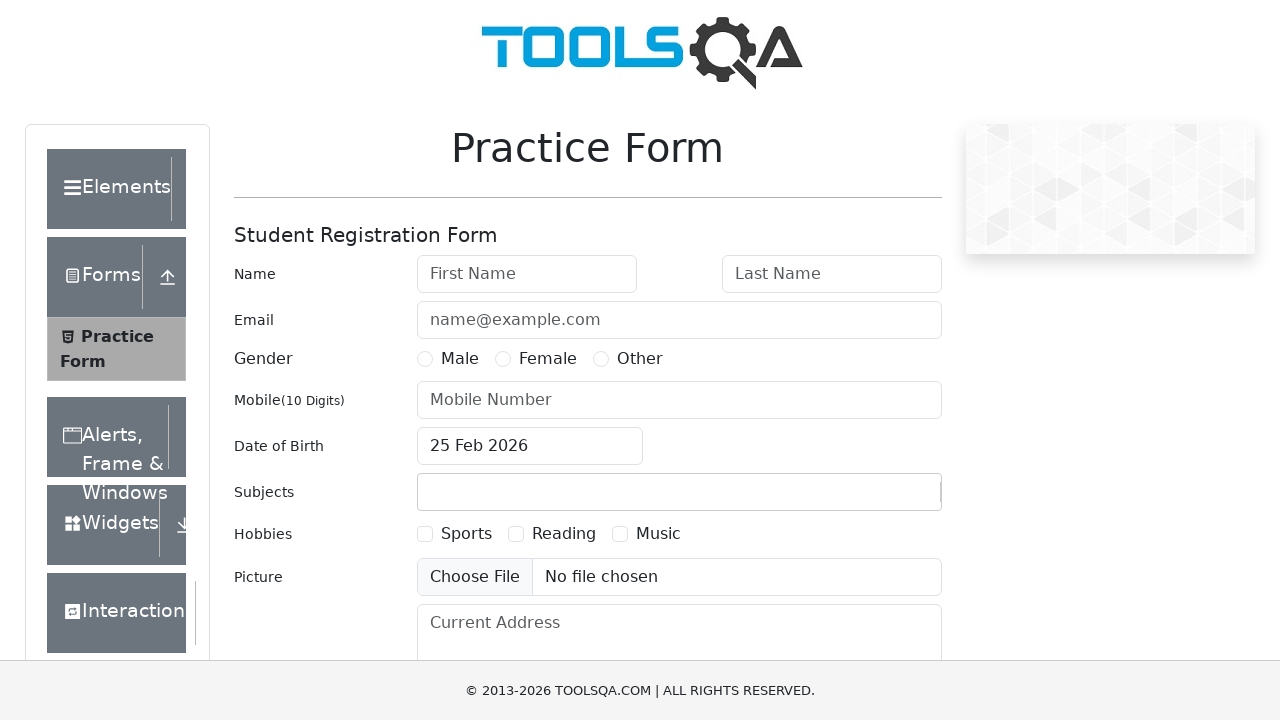

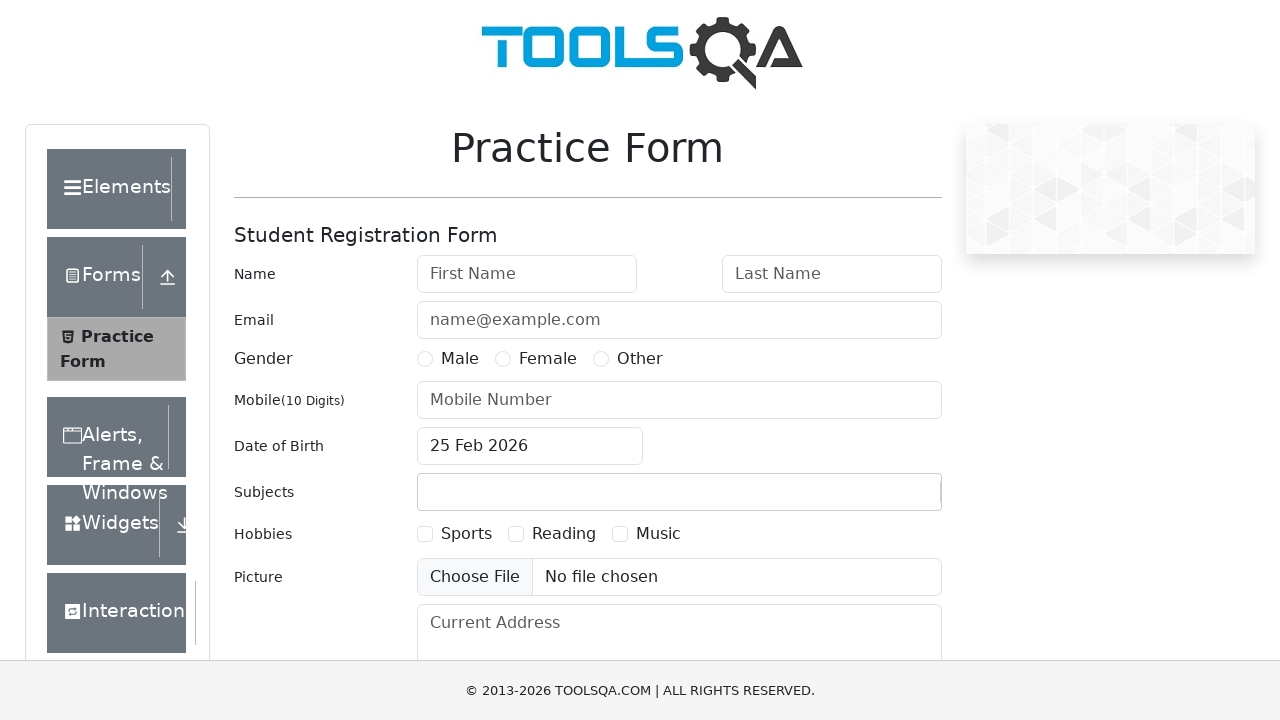